Tests a text box form by filling in full name, email, current address, and permanent address fields, then submitting the form

Starting URL: https://demoqa.com/text-box

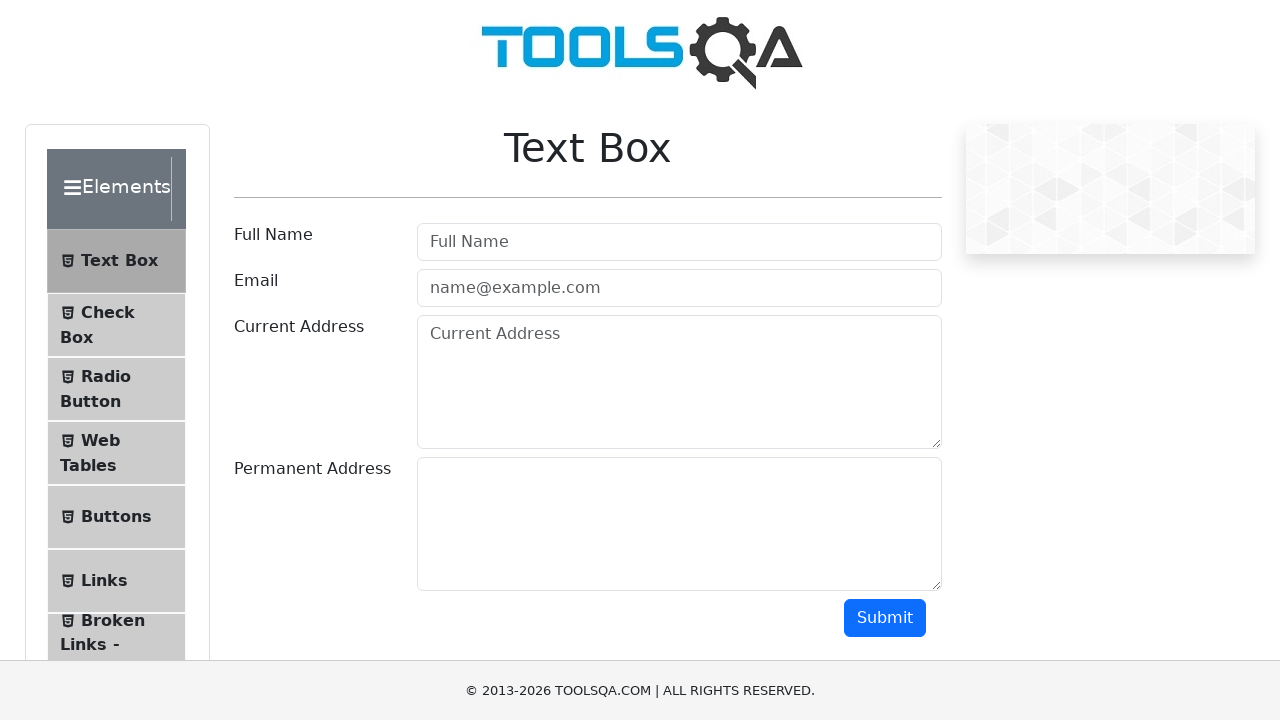

Clicked full name field at (679, 242) on #userName
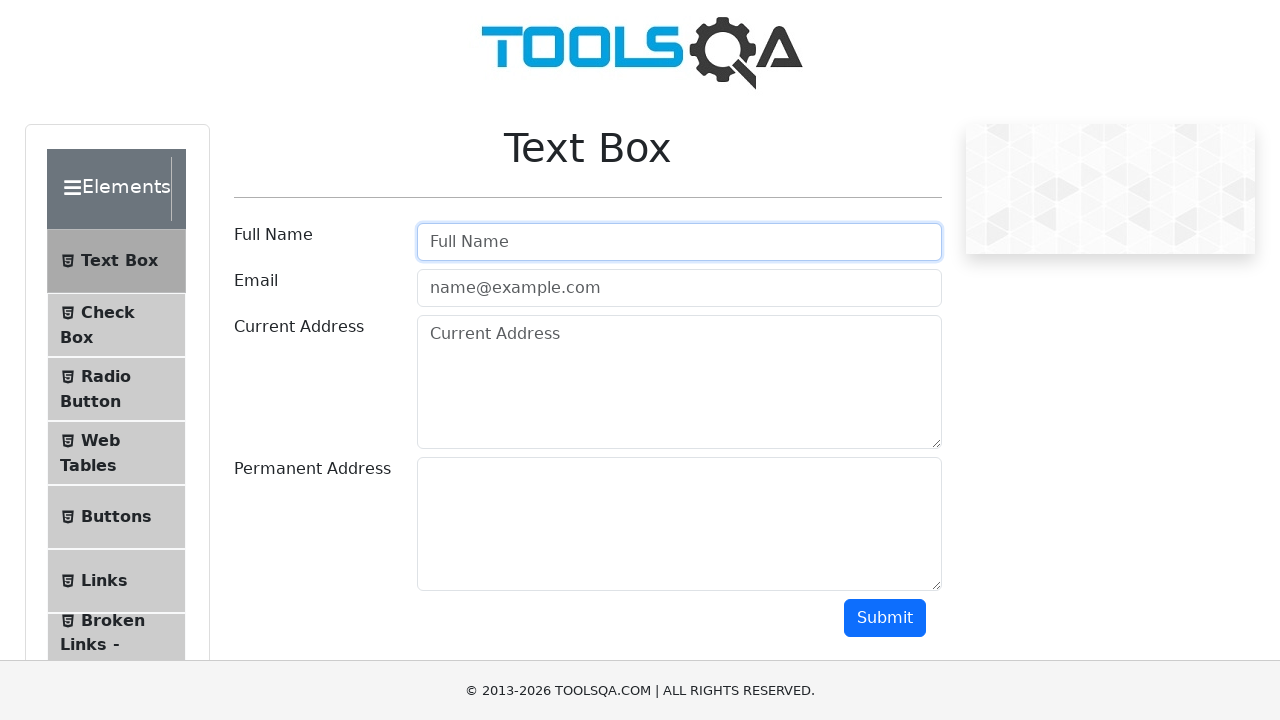

Filled full name field with 'mehmet' on #userName
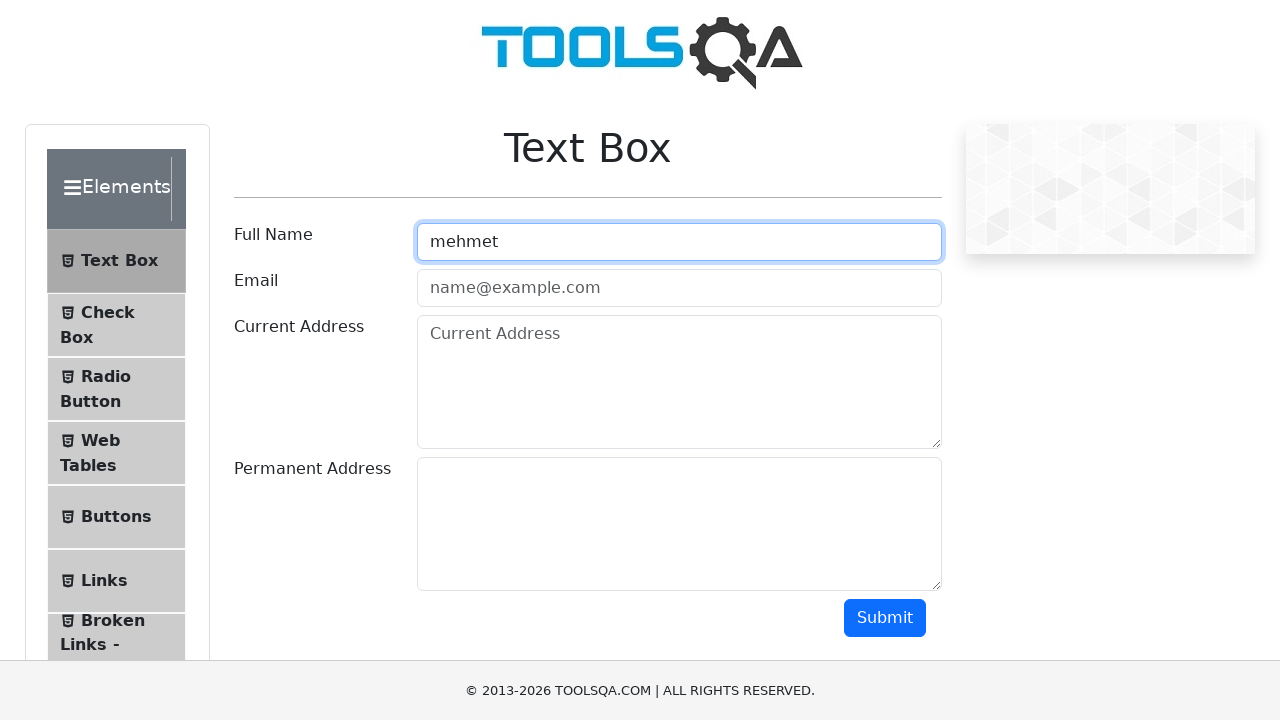

Clicked email field at (679, 288) on #userEmail
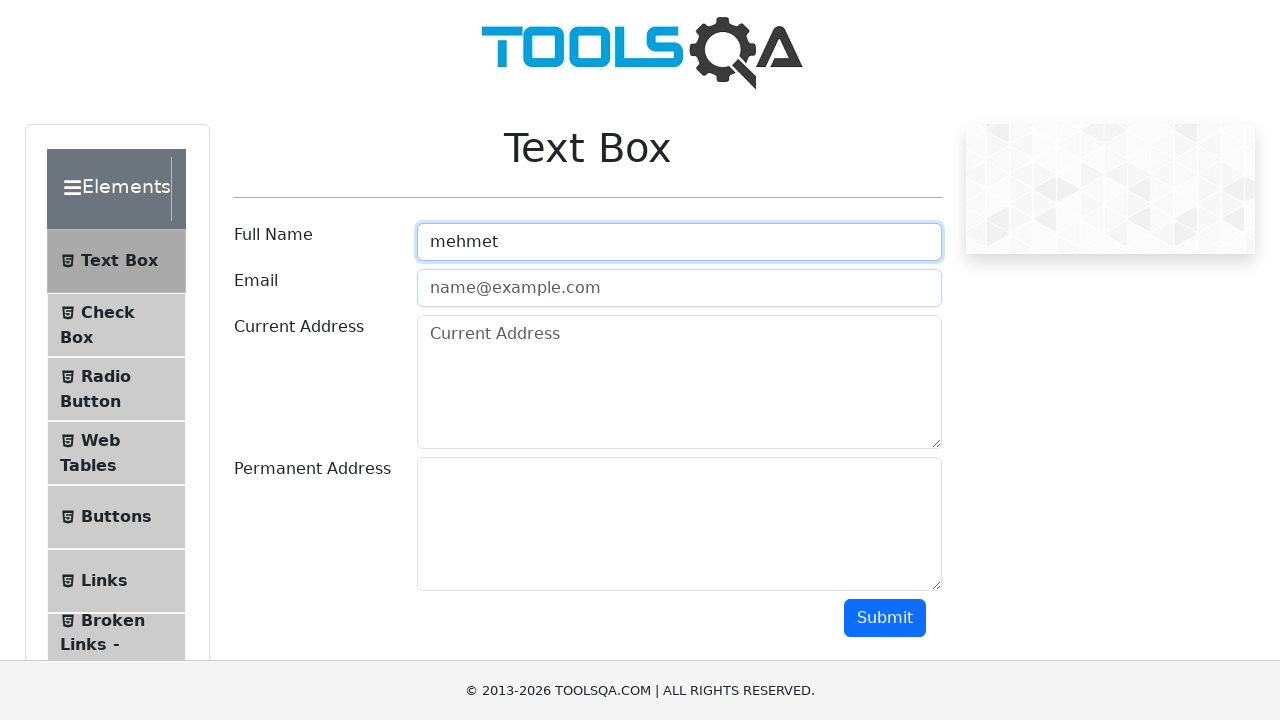

Filled email field with 'mehmet123@gmail.com' on #userEmail
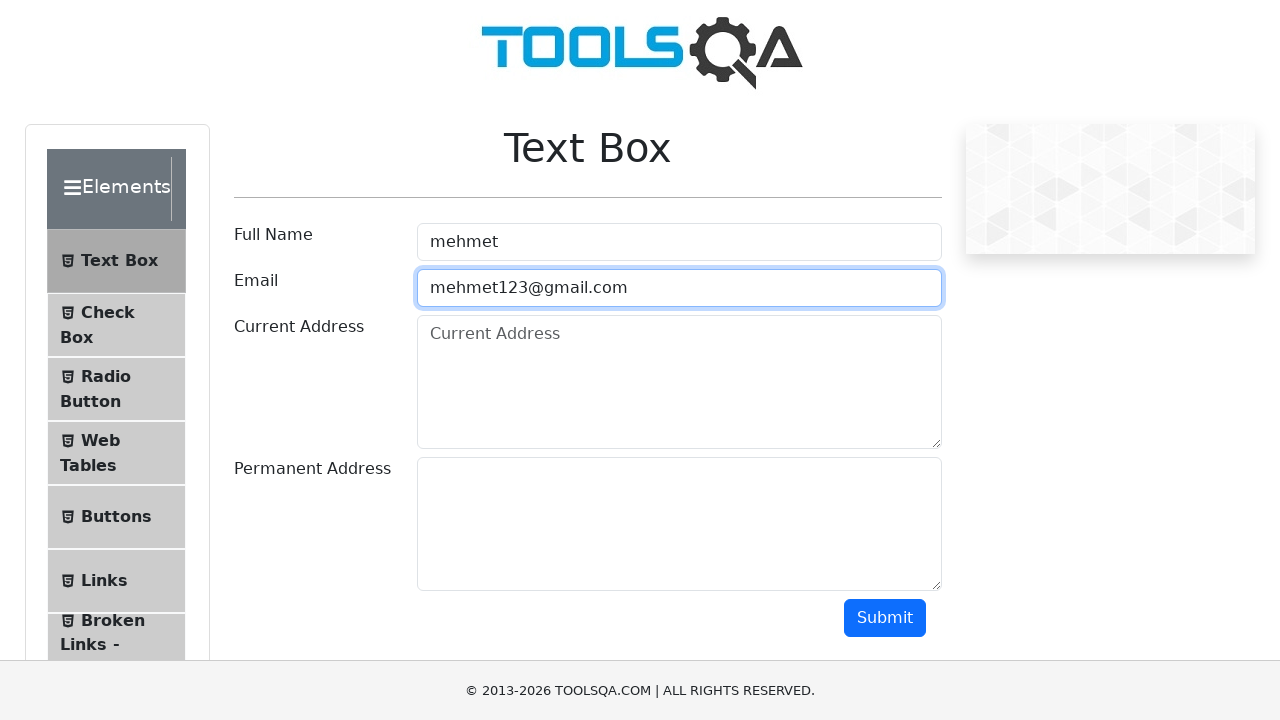

Clicked current address field at (679, 382) on #currentAddress
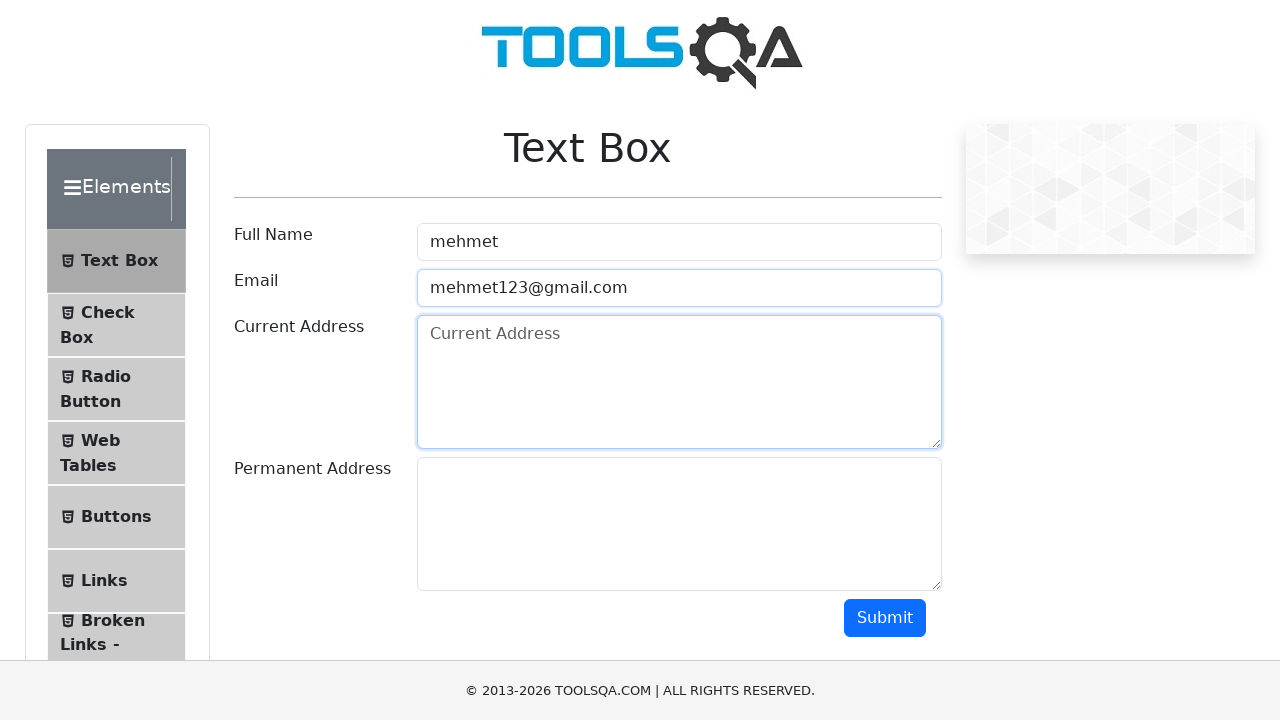

Filled current address field with 'leipziger str 155' on #currentAddress
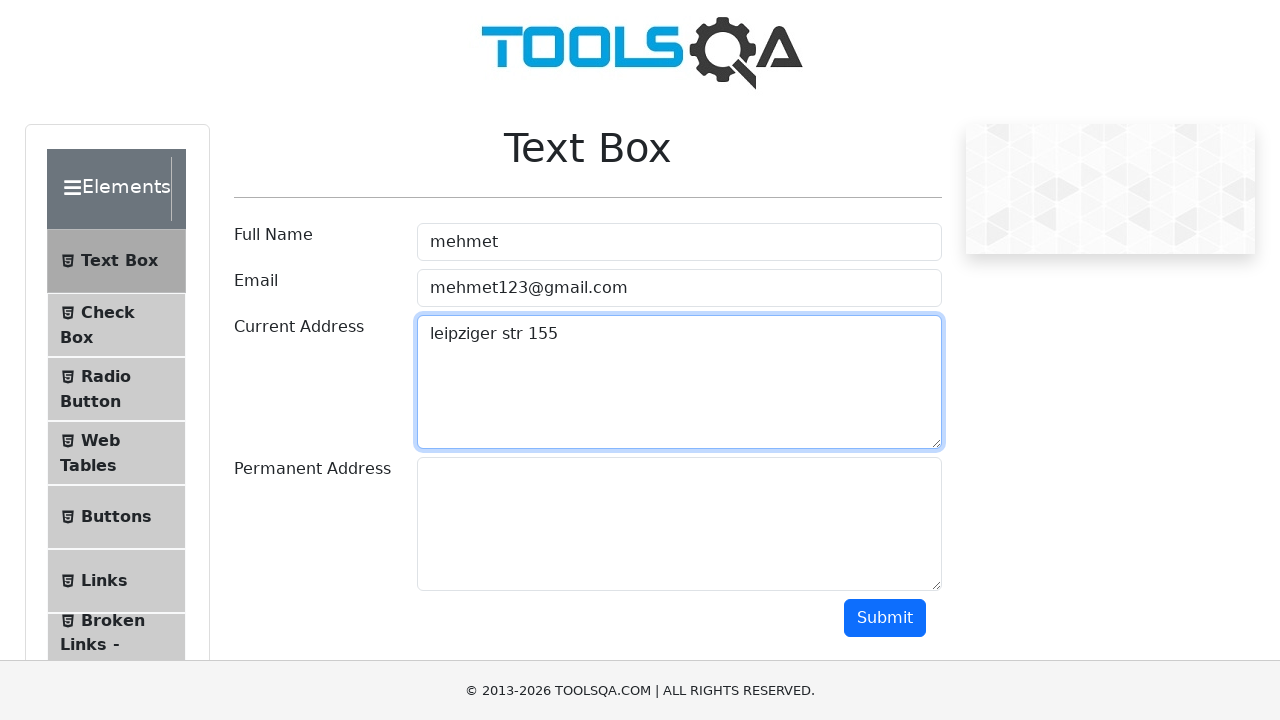

Clicked permanent address field at (679, 524) on #permanentAddress
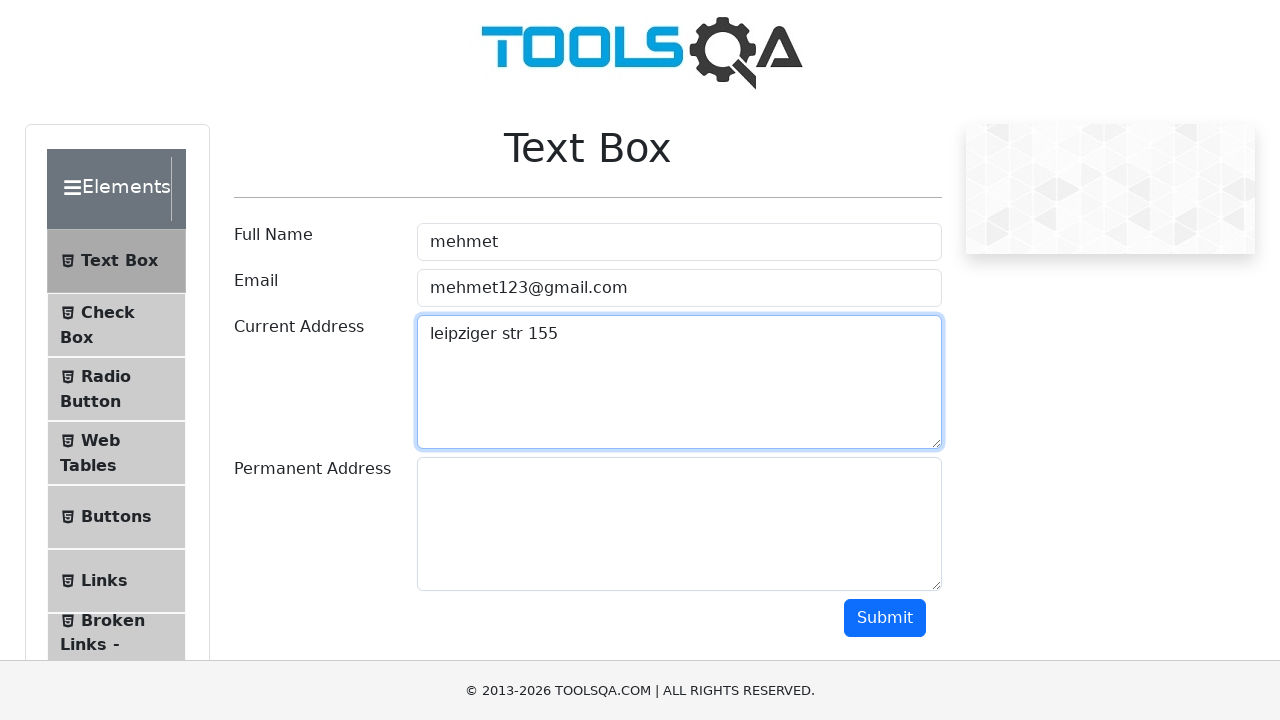

Filled permanent address field with 'bornova / 08058' on #permanentAddress
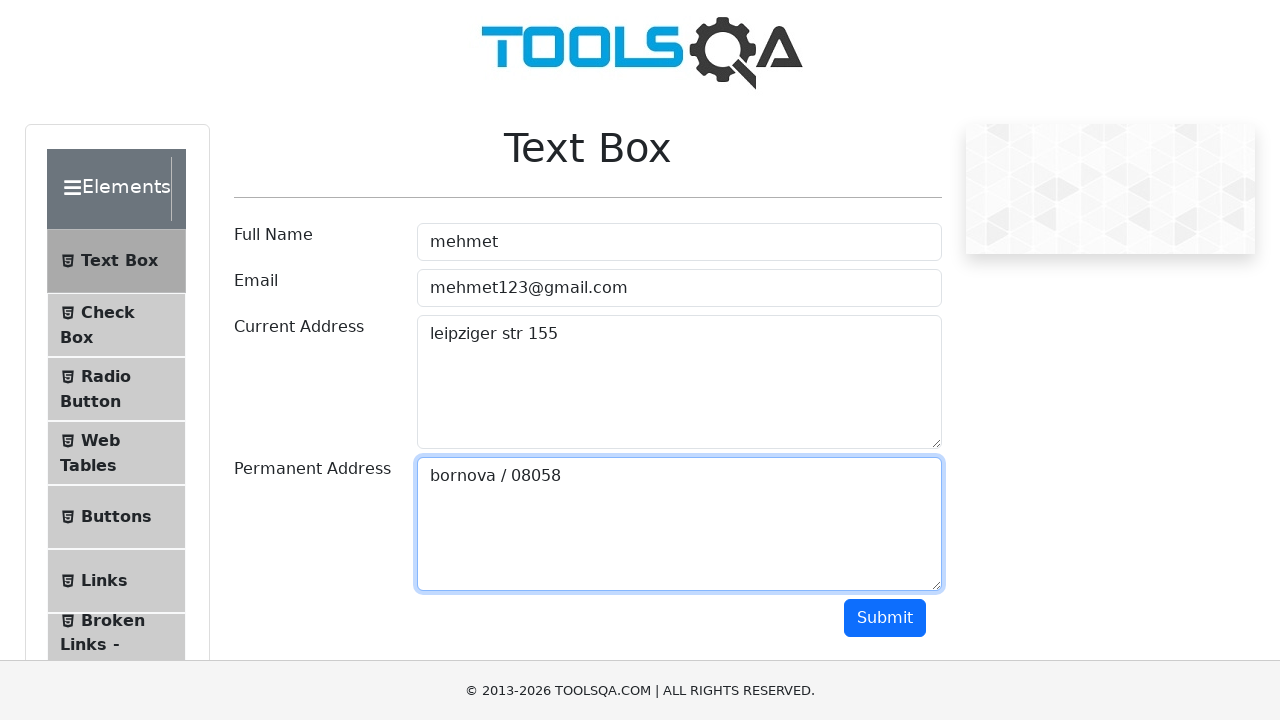

Clicked submit button to submit the form at (885, 618) on button.btn
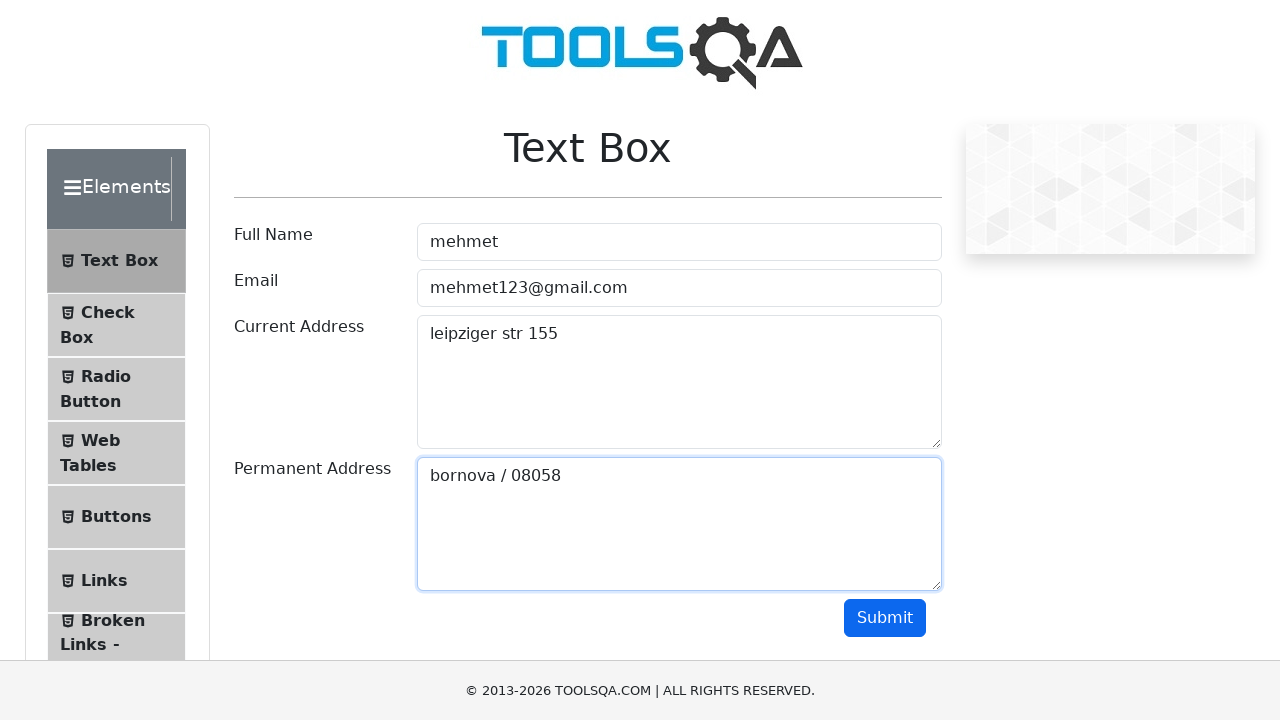

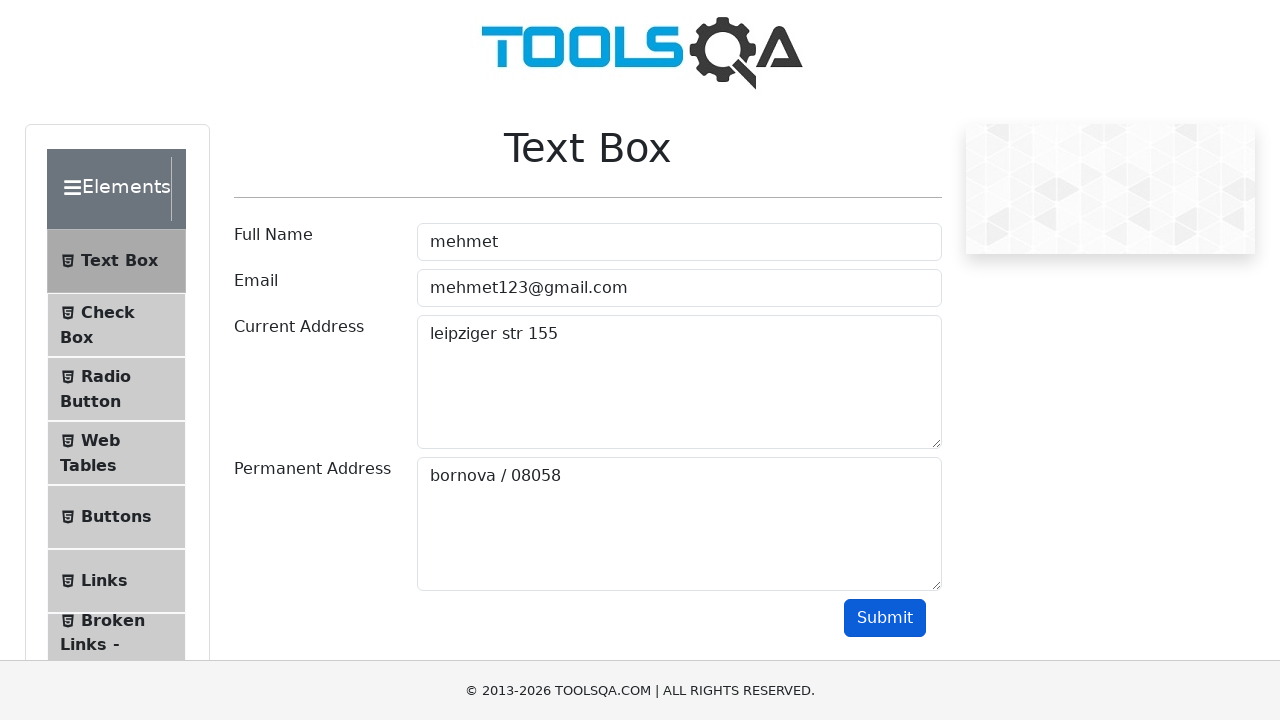